Tests search functionality by entering a text filter in the search input

Starting URL: https://orfarchiv.news/

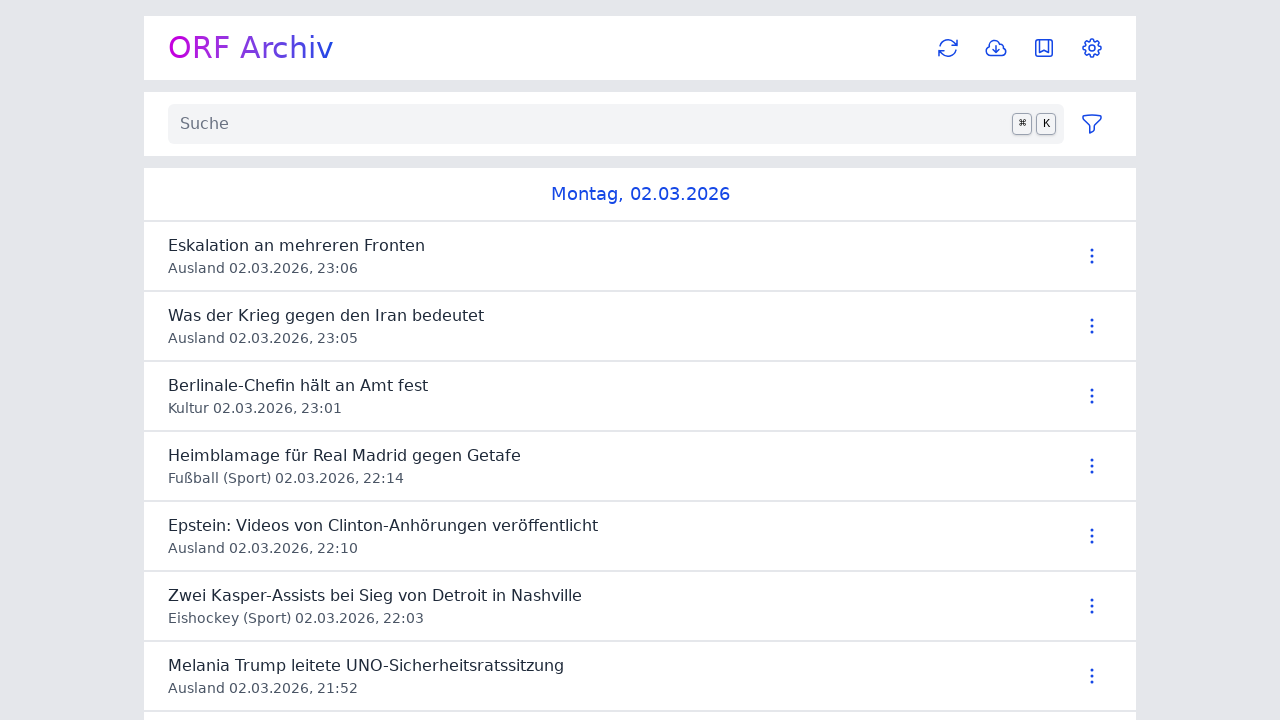

Page content loaded - main button selector found
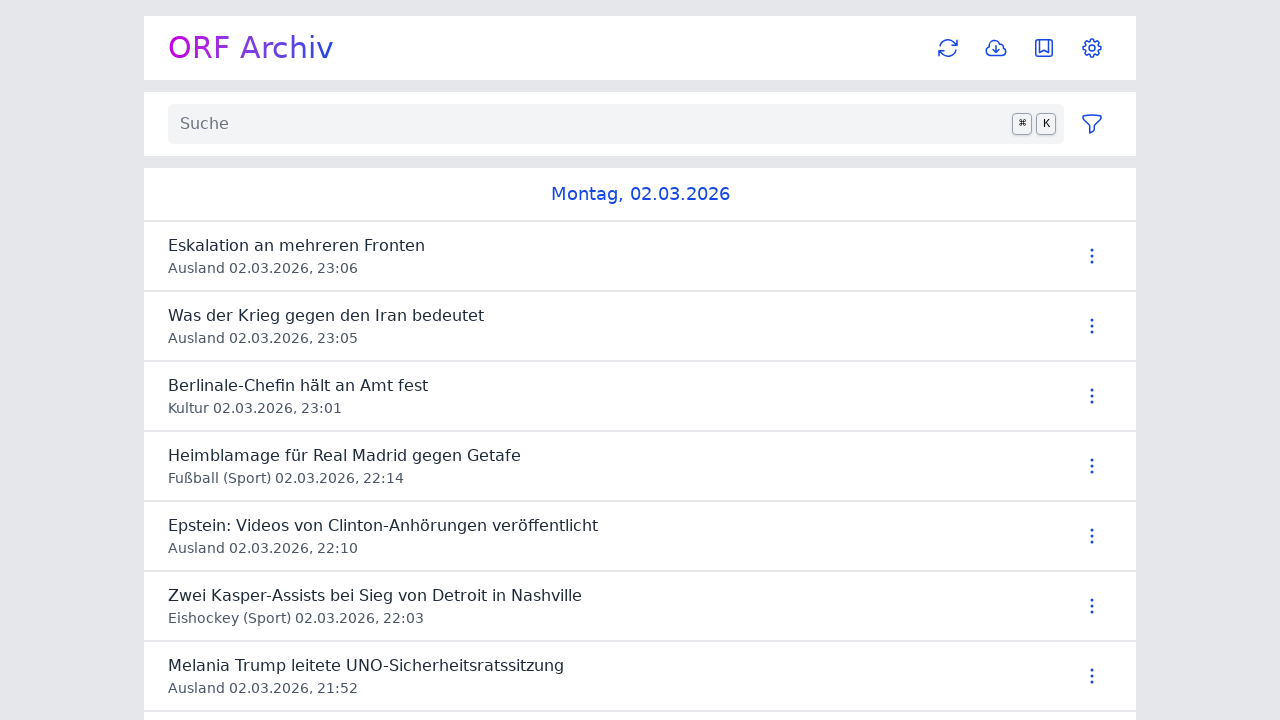

Located text filter input element
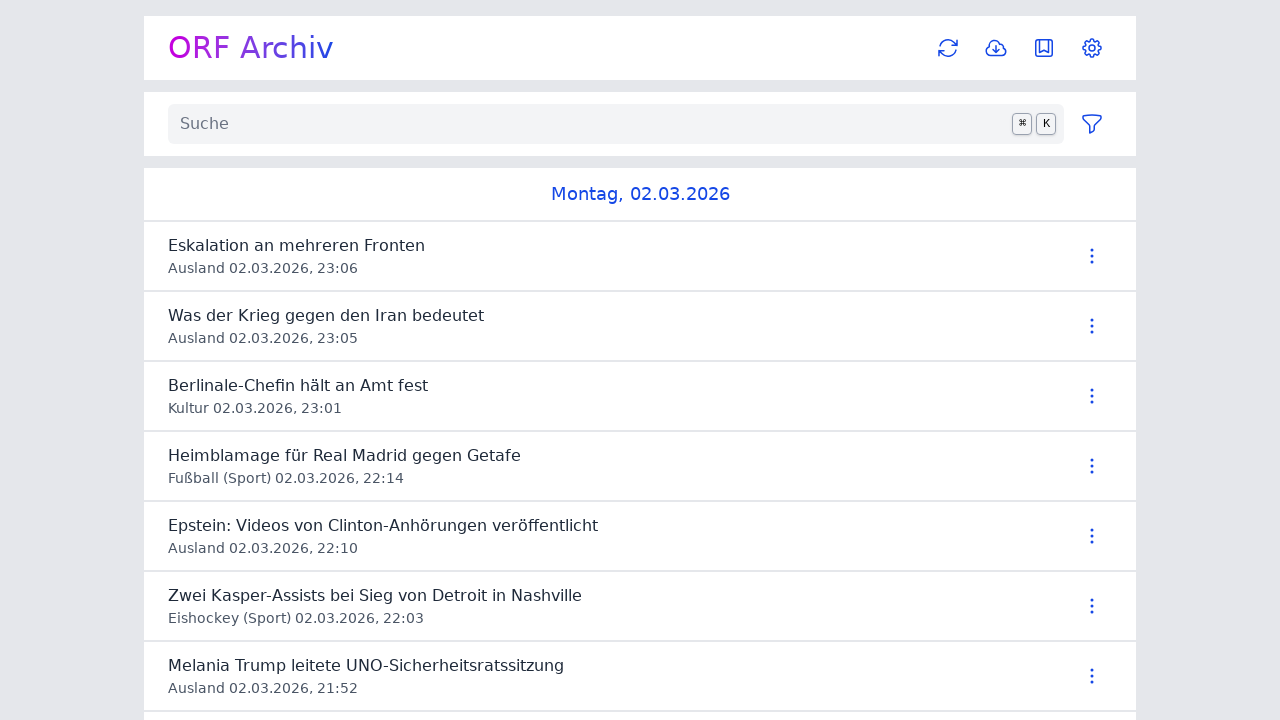

Entered 'Sport' in the search filter input on #news #news-filter input
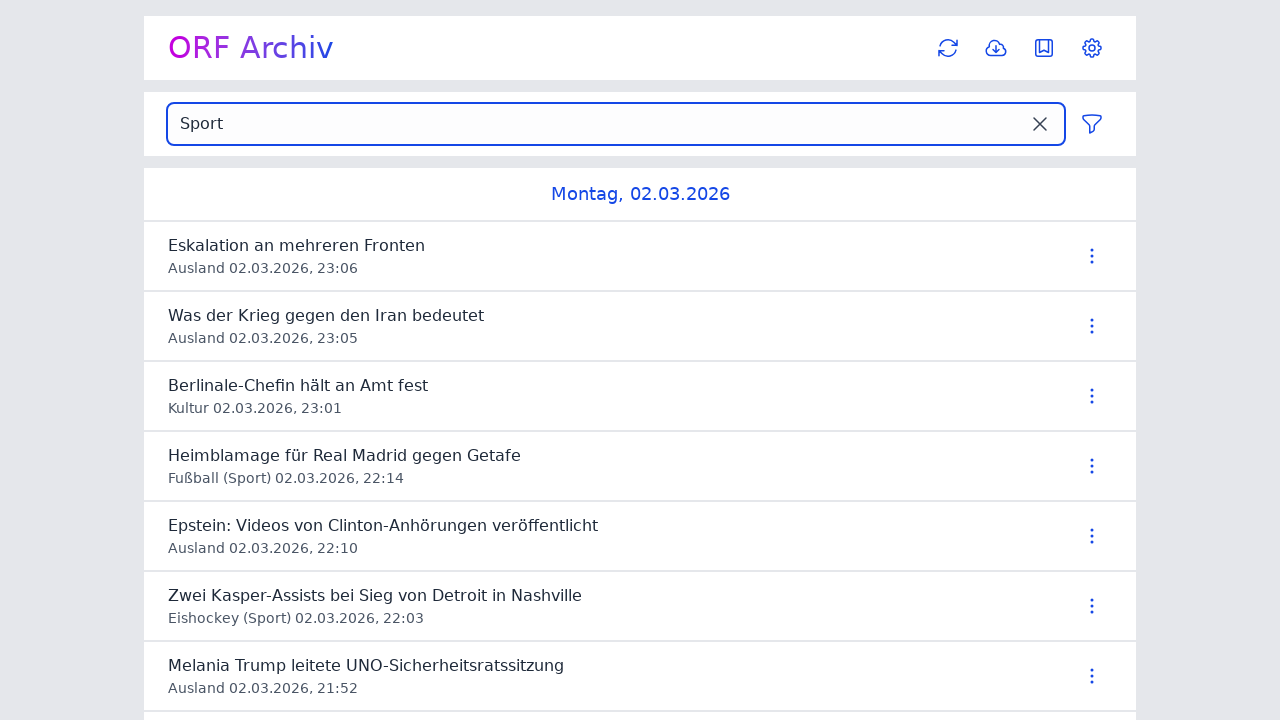

Waited for search results to update
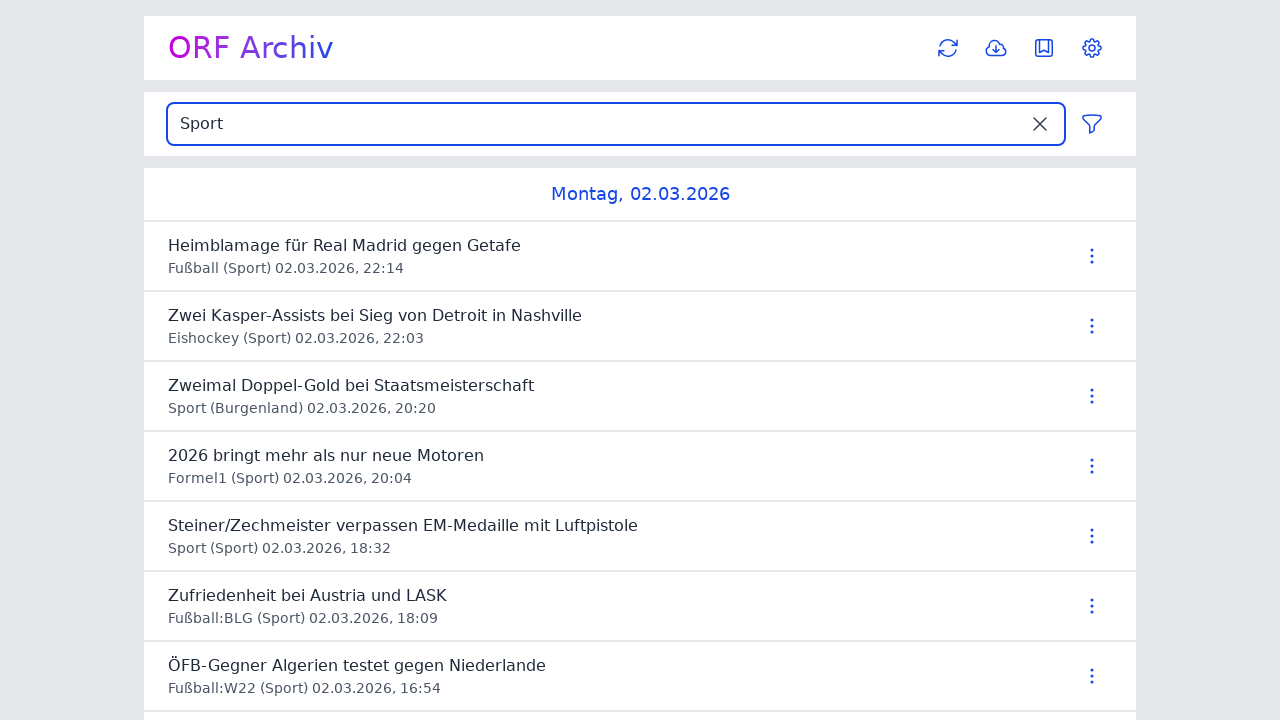

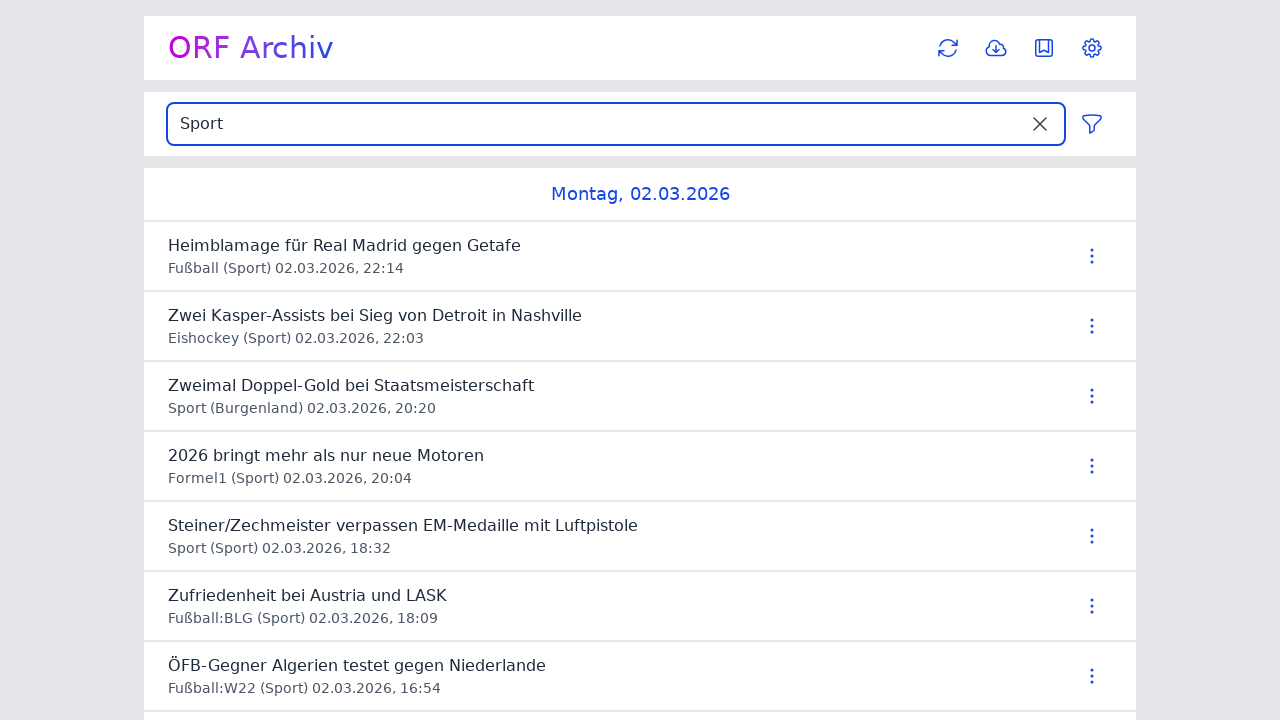